Tests that new todo items are appended to the bottom of the list by creating 3 items and verifying the count display.

Starting URL: https://demo.playwright.dev/todomvc

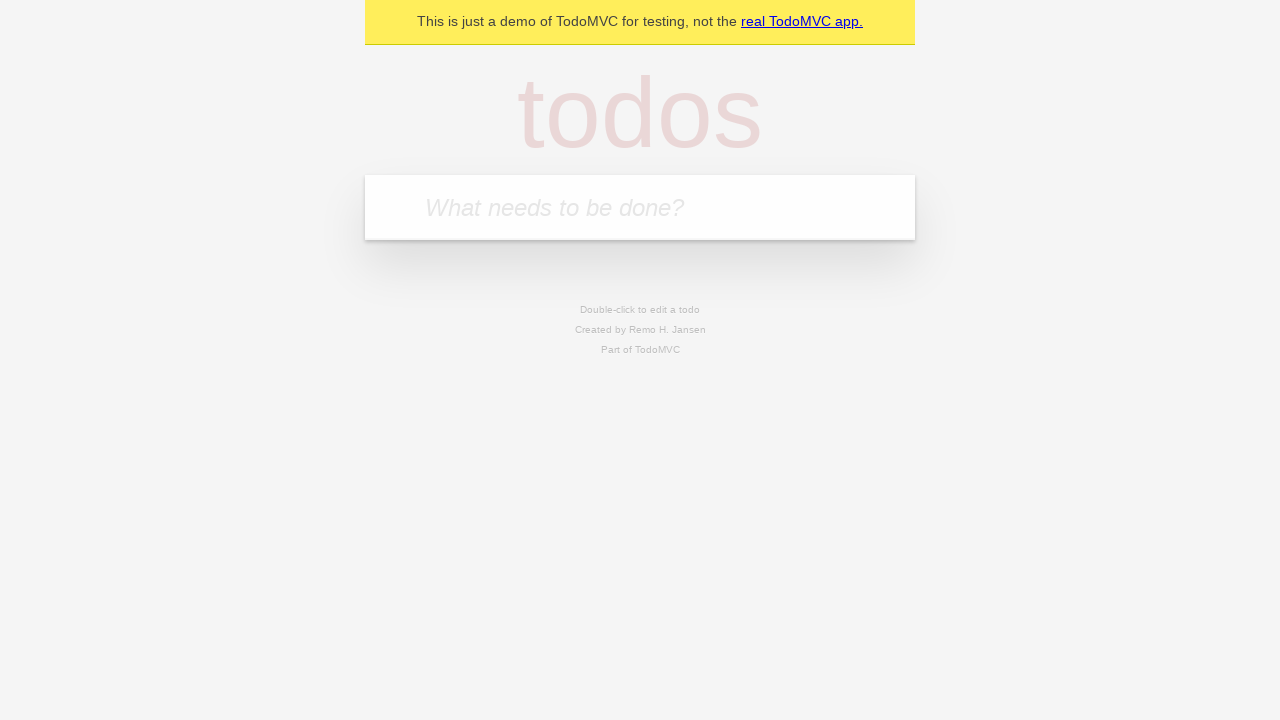

Filled new todo input with 'buy some cheese' on .new-todo
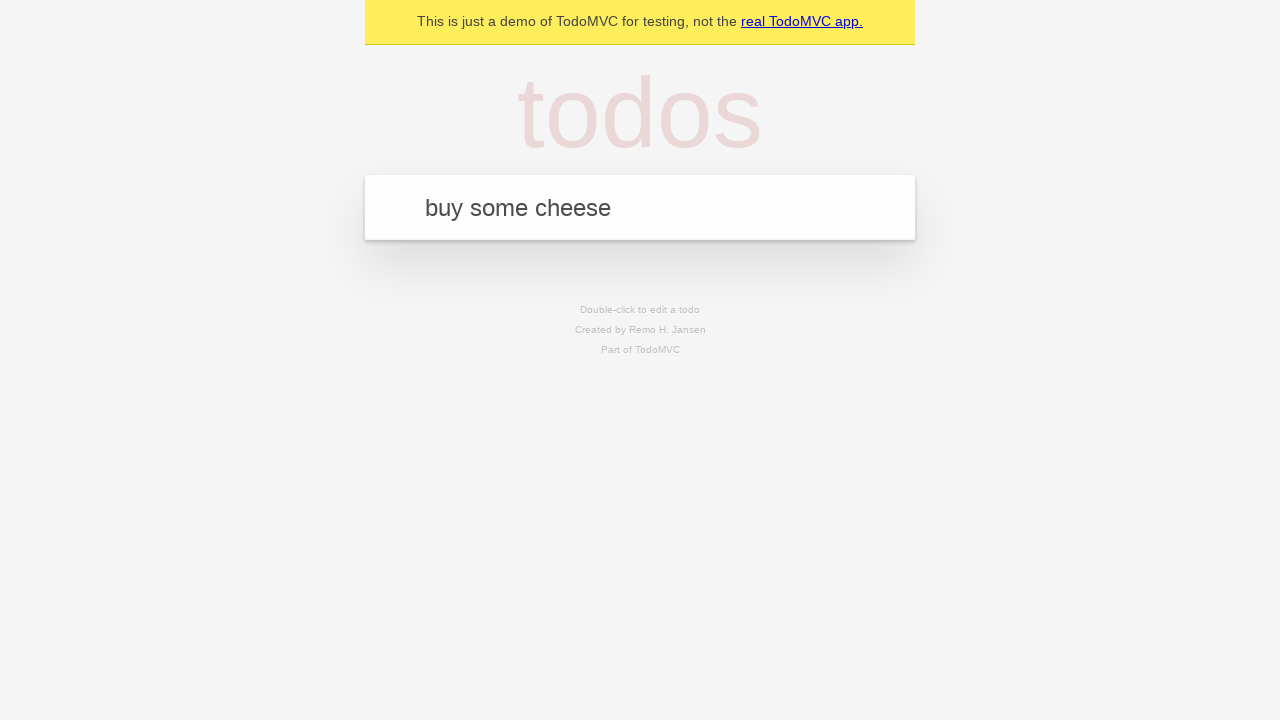

Pressed Enter to add first todo item on .new-todo
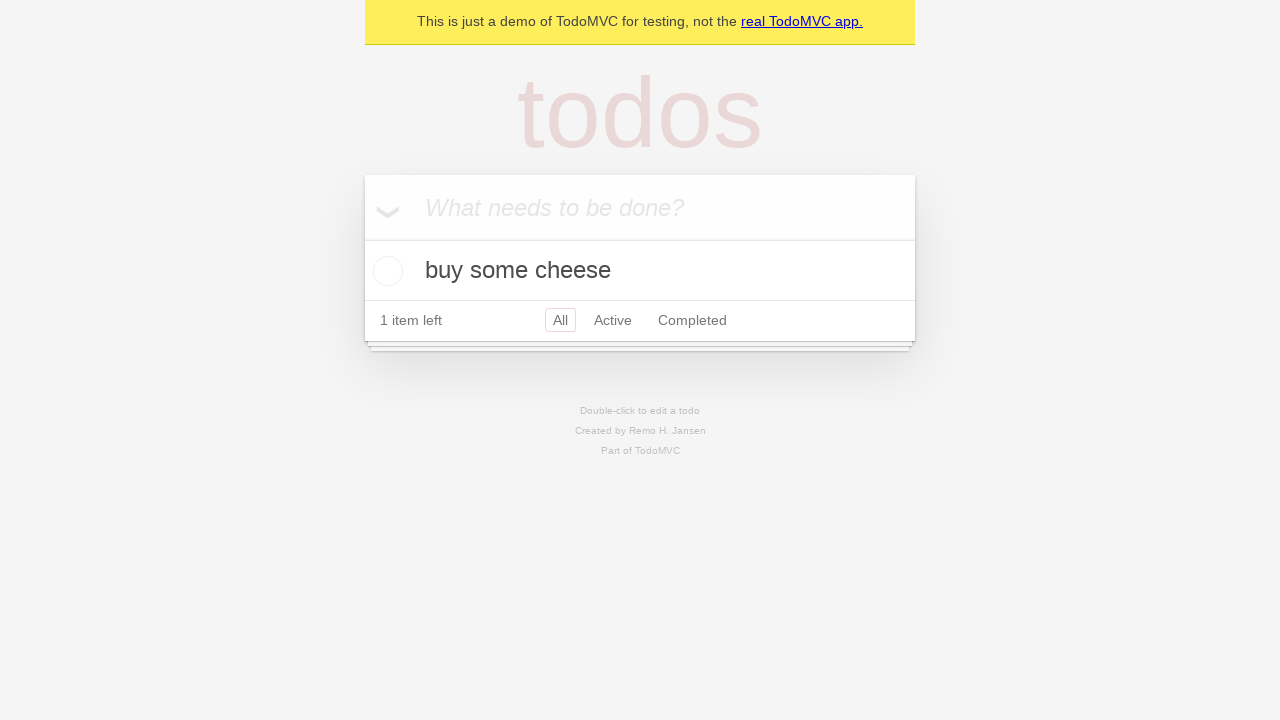

Filled new todo input with 'feed the cat' on .new-todo
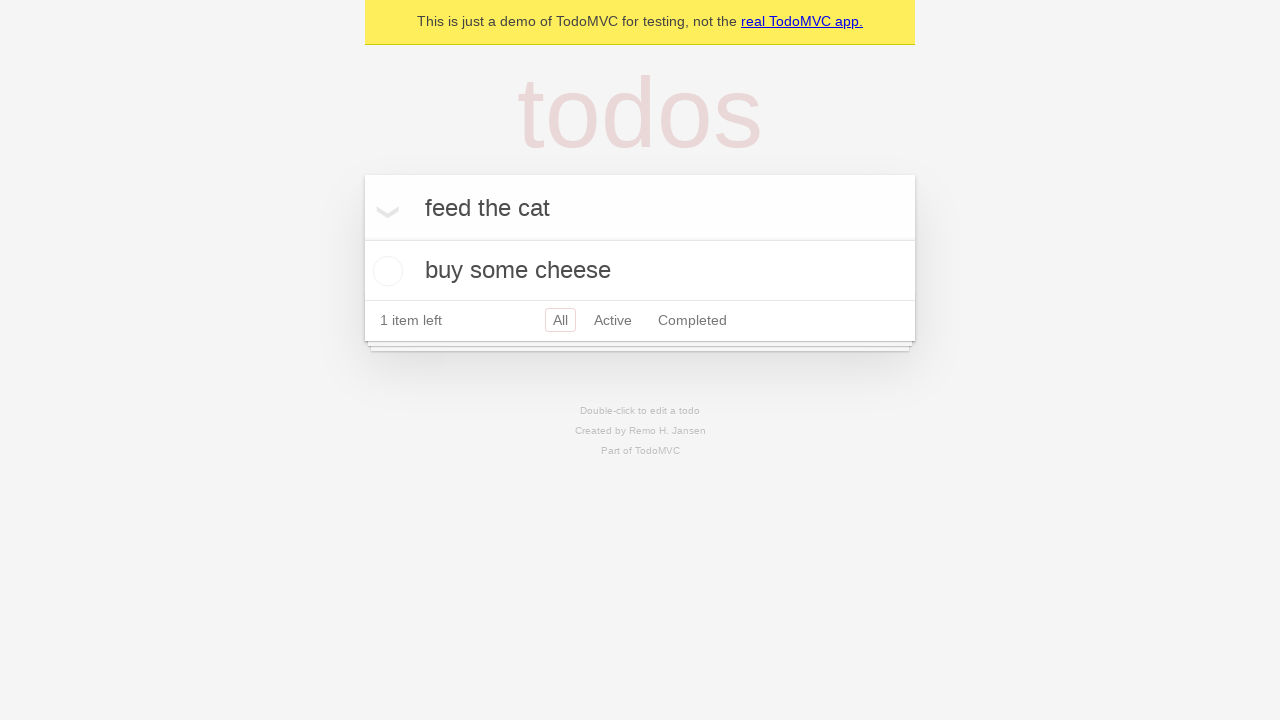

Pressed Enter to add second todo item on .new-todo
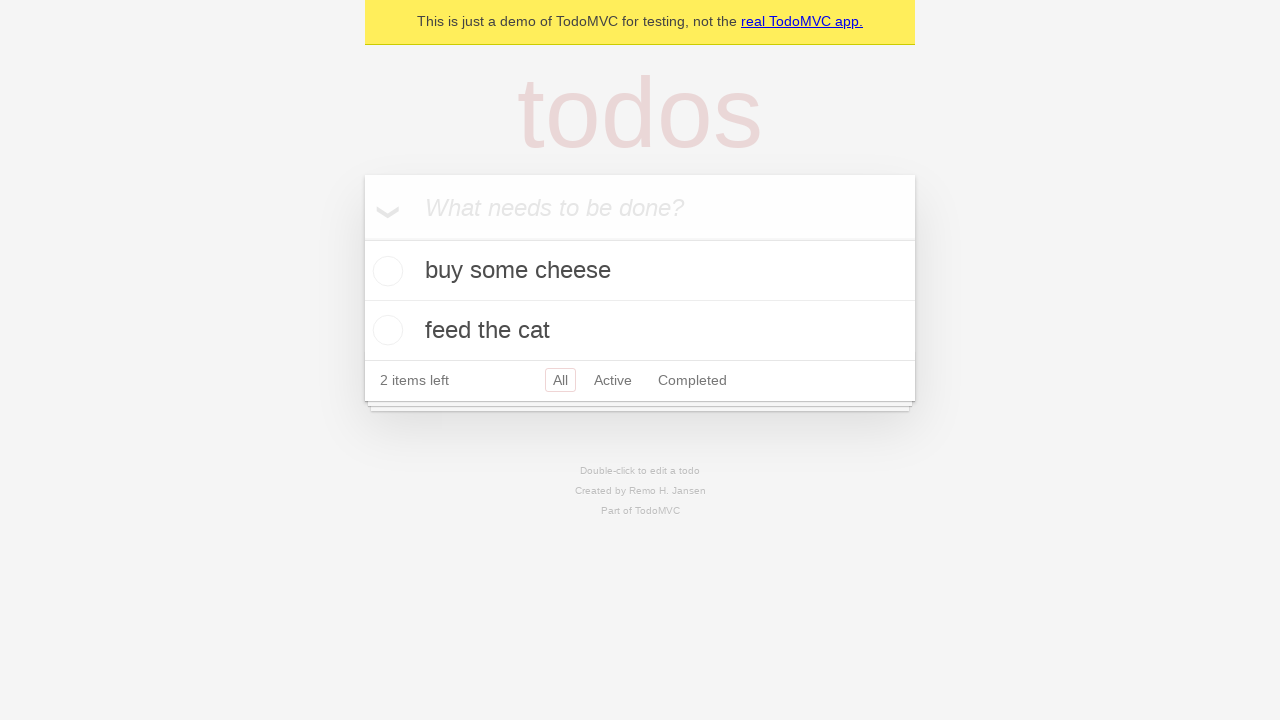

Filled new todo input with 'book a doctors appointment' on .new-todo
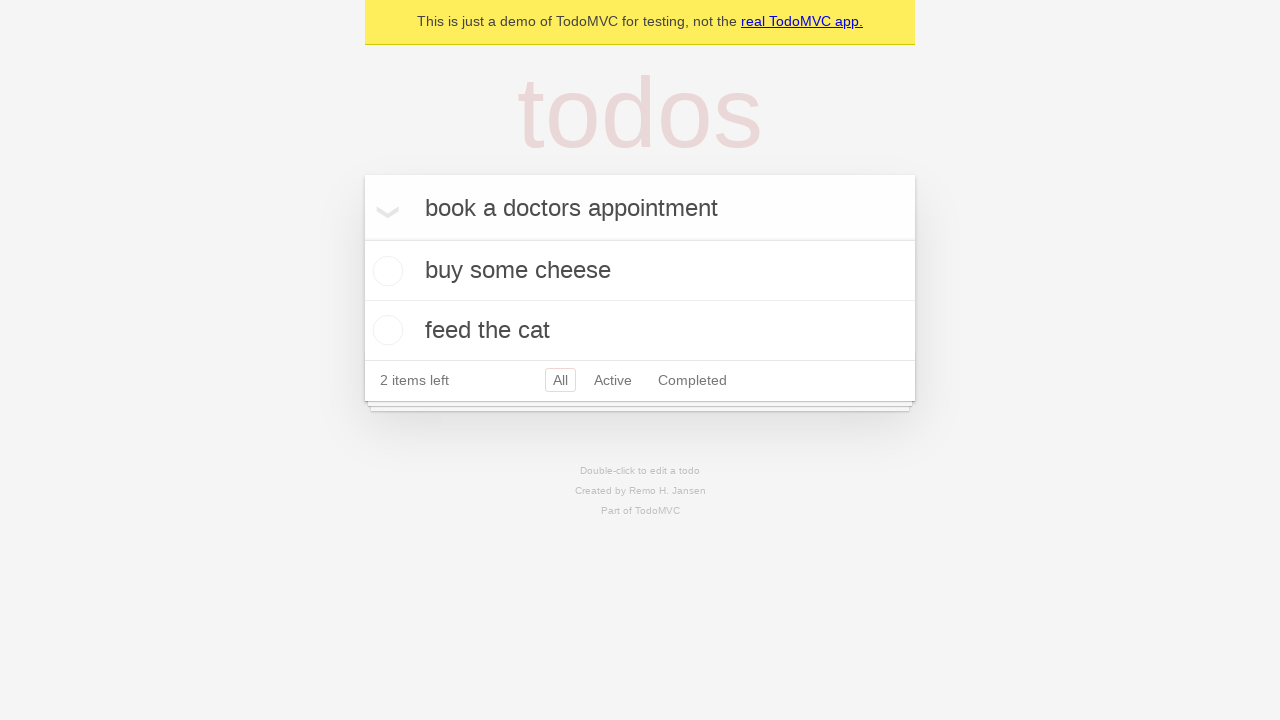

Pressed Enter to add third todo item on .new-todo
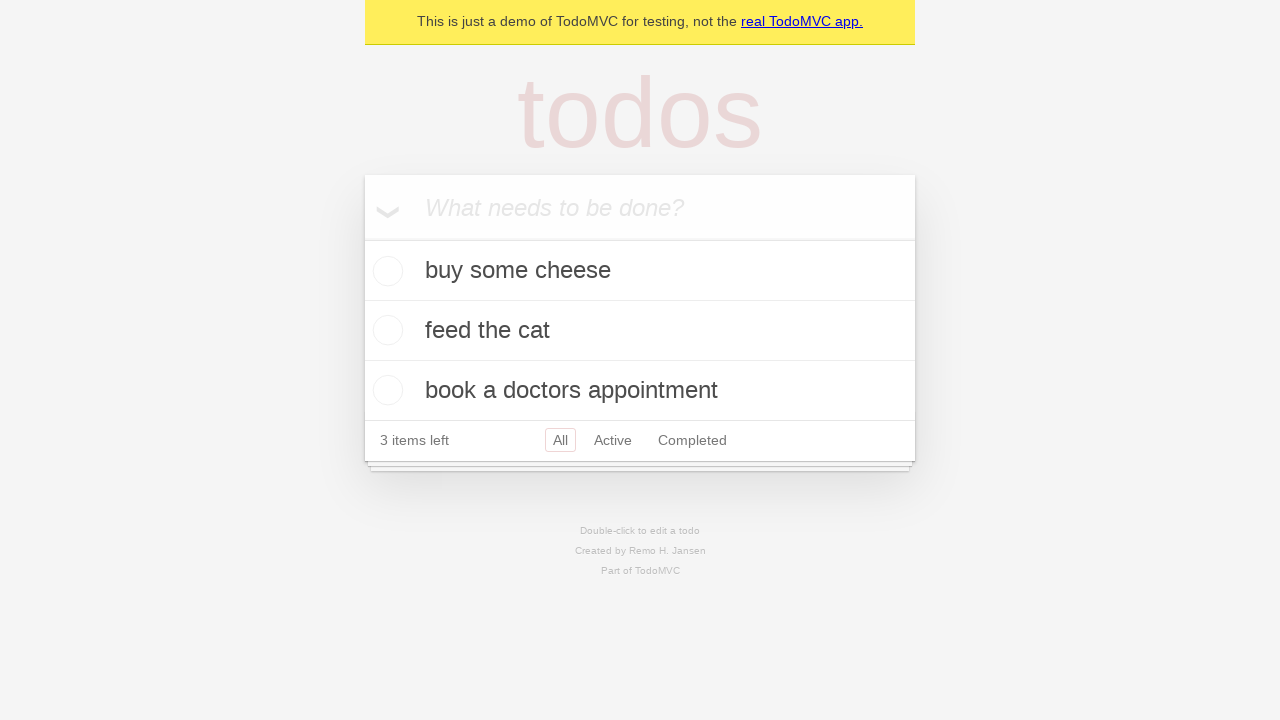

Waited for todo count display to be visible
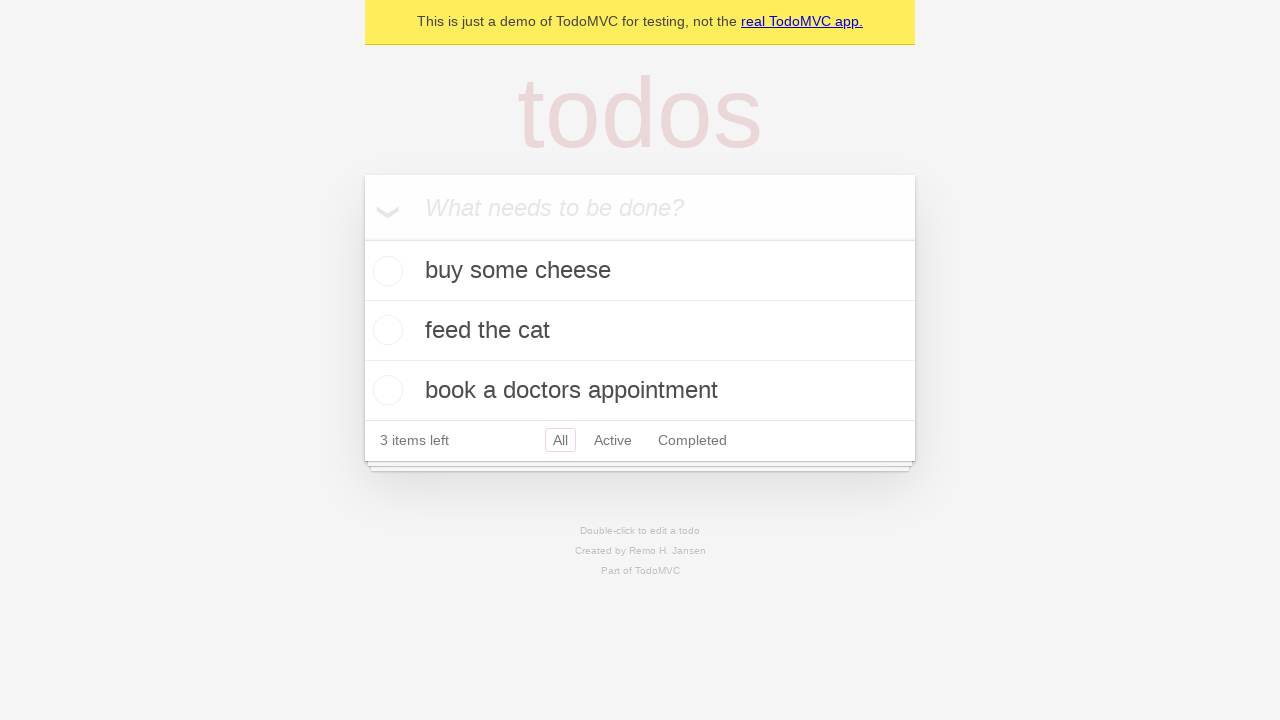

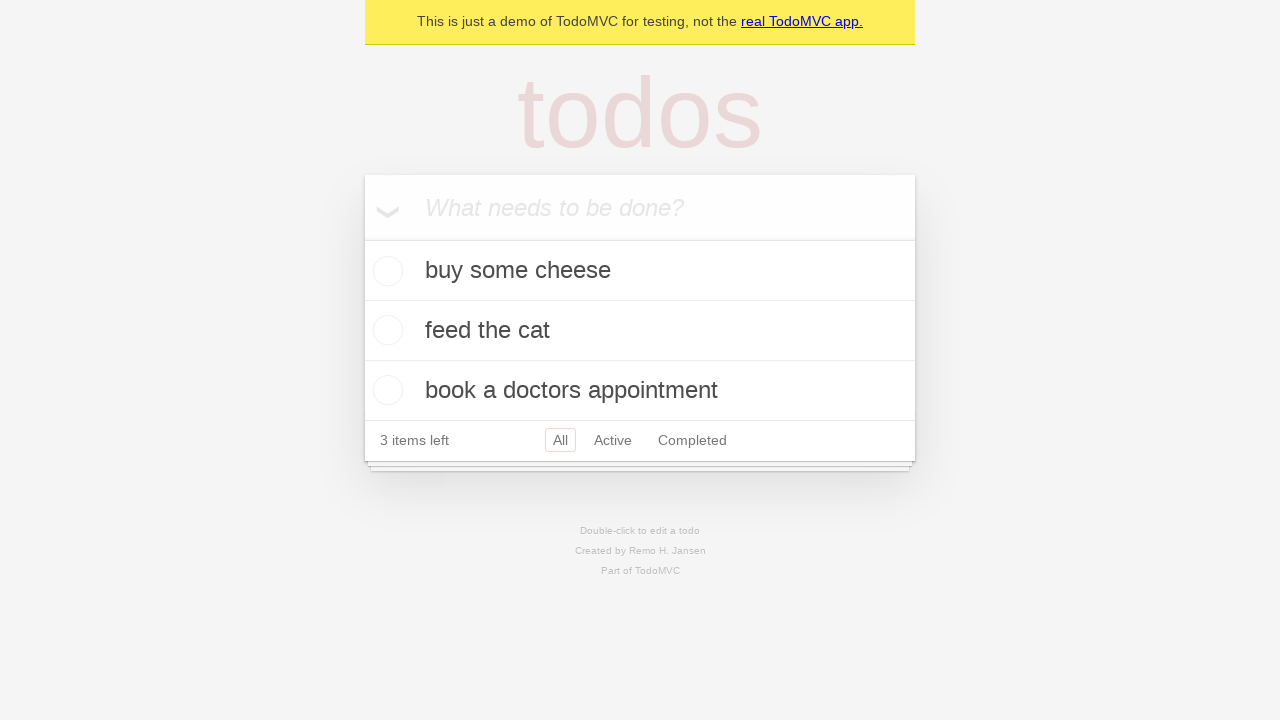